Navigates to Bajaj Mall website and maximizes the browser window. The test only logs some messages without performing additional interactions.

Starting URL: https://www.bajajmall.in/

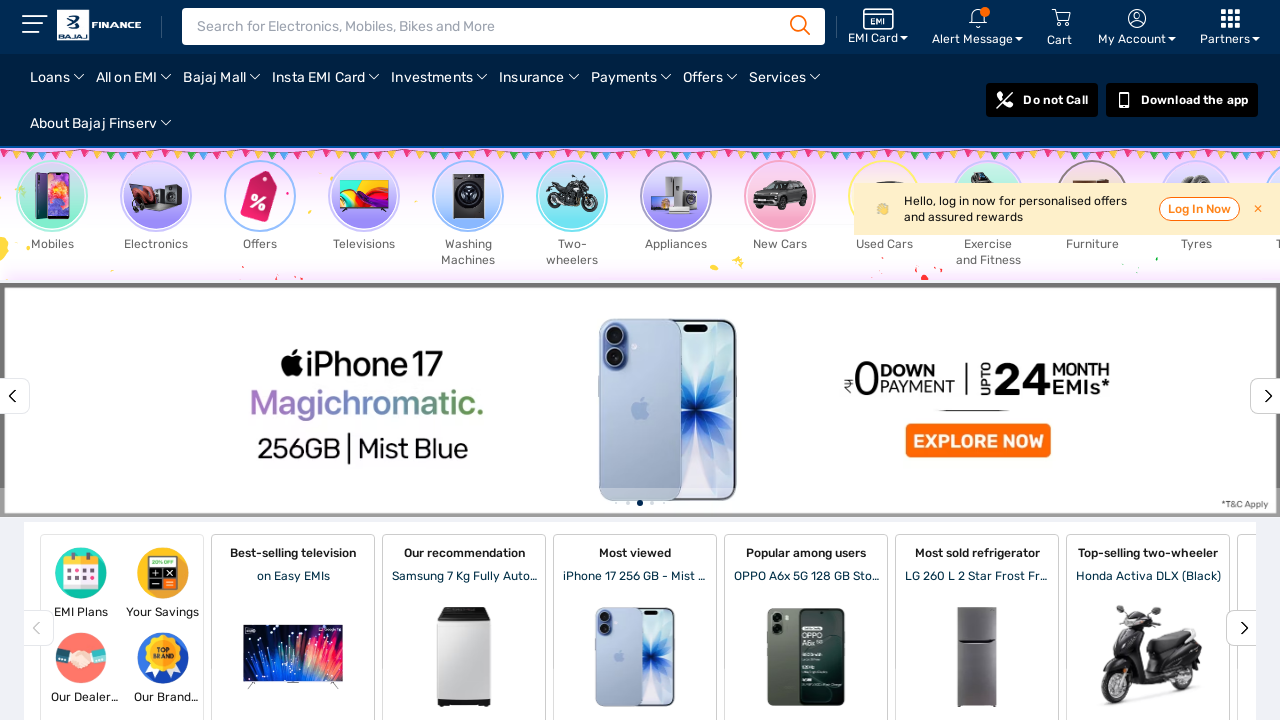

Navigated to Bajaj Mall website at https://www.bajajmall.in/
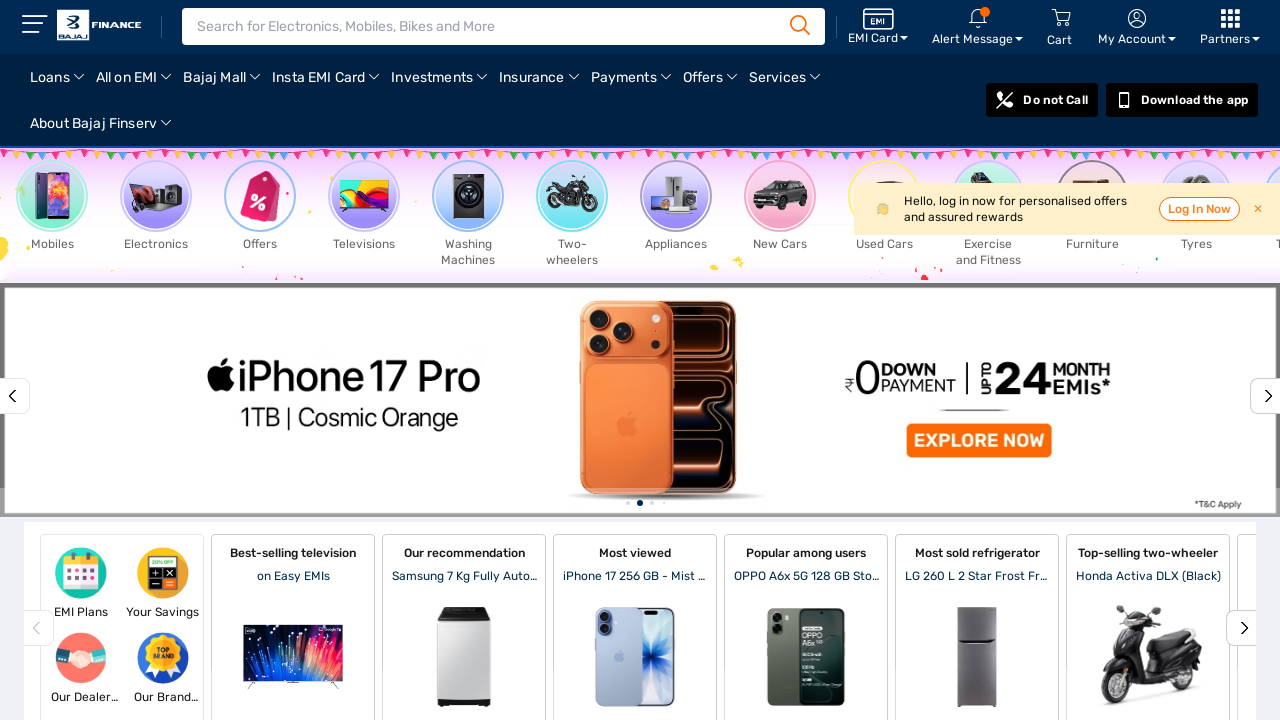

Page fully loaded - DOM content ready
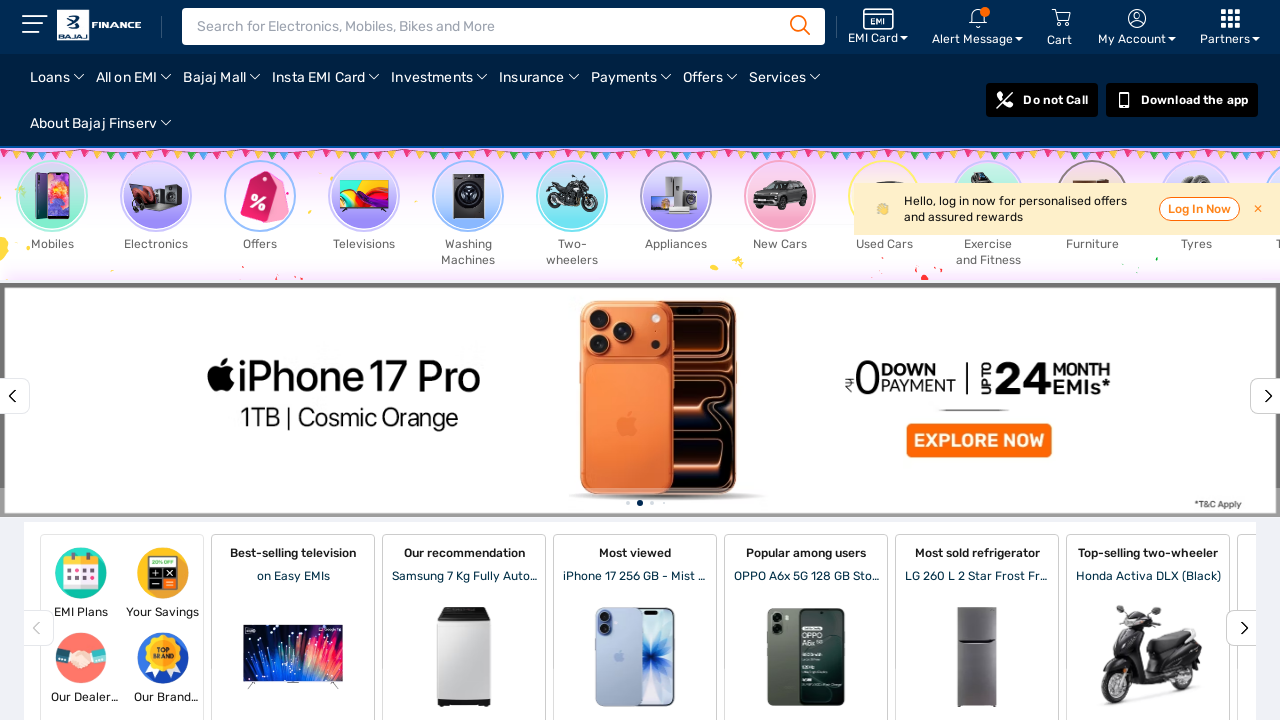

Browser window maximized
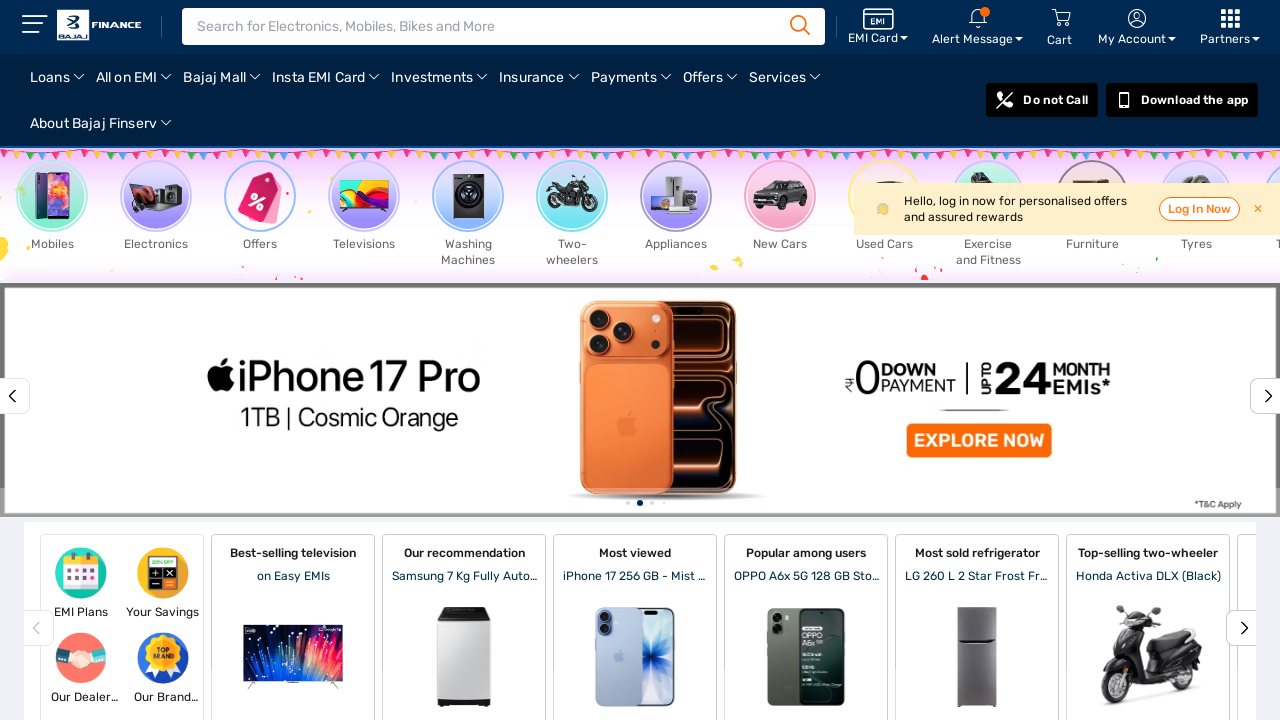

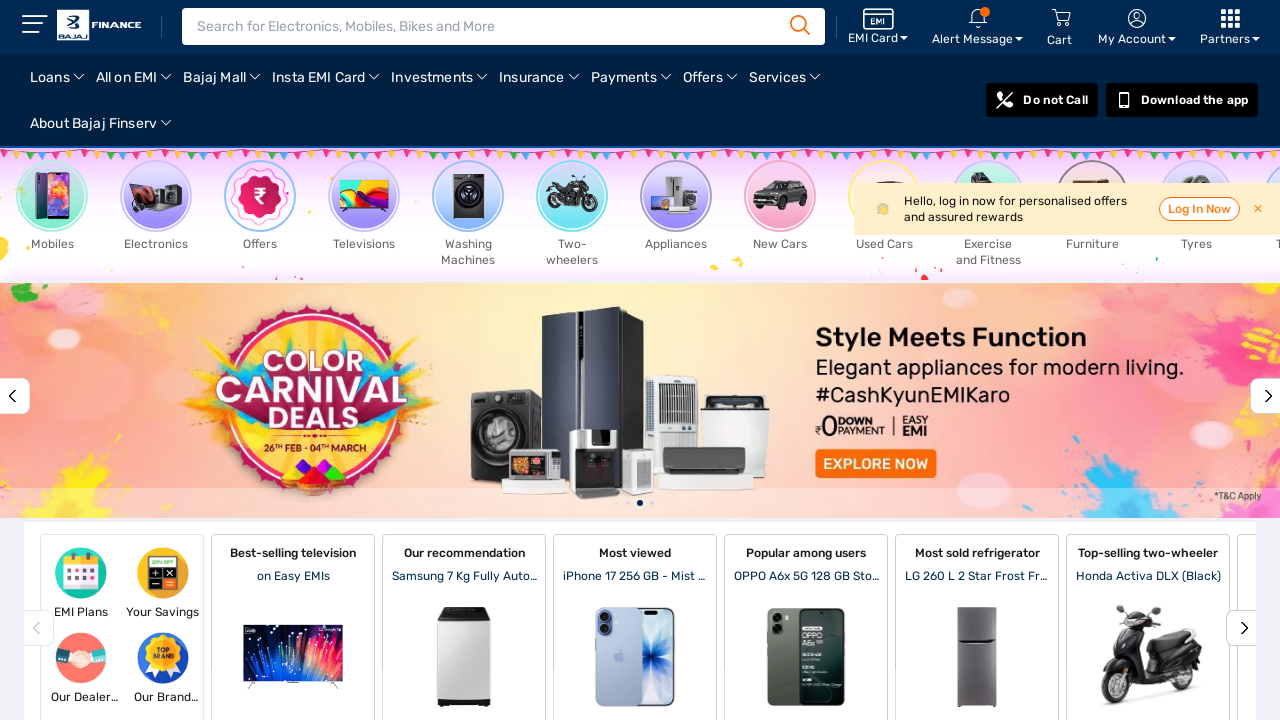